Tests calendar date picker functionality by selecting a specific date and verifying the selected values

Starting URL: https://rahulshettyacademy.com/seleniumPractise/#/offers

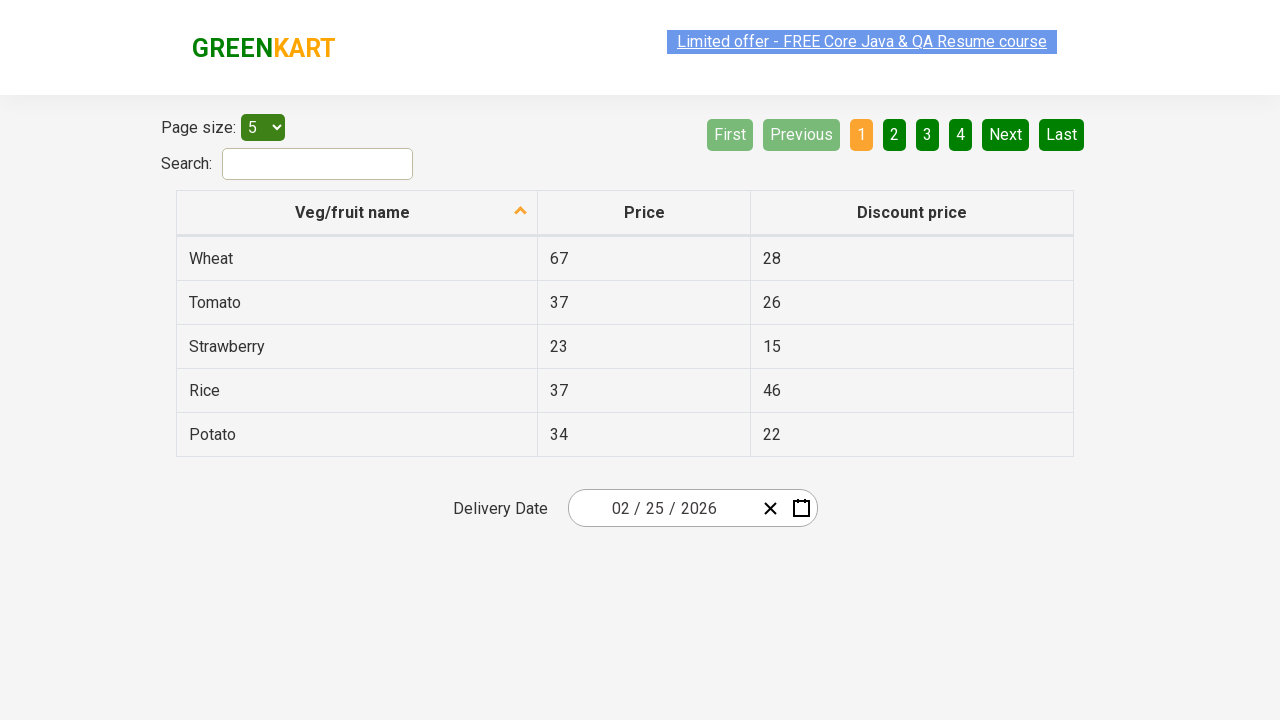

Clicked on date picker input group to open calendar at (662, 508) on .react-date-picker__inputGroup
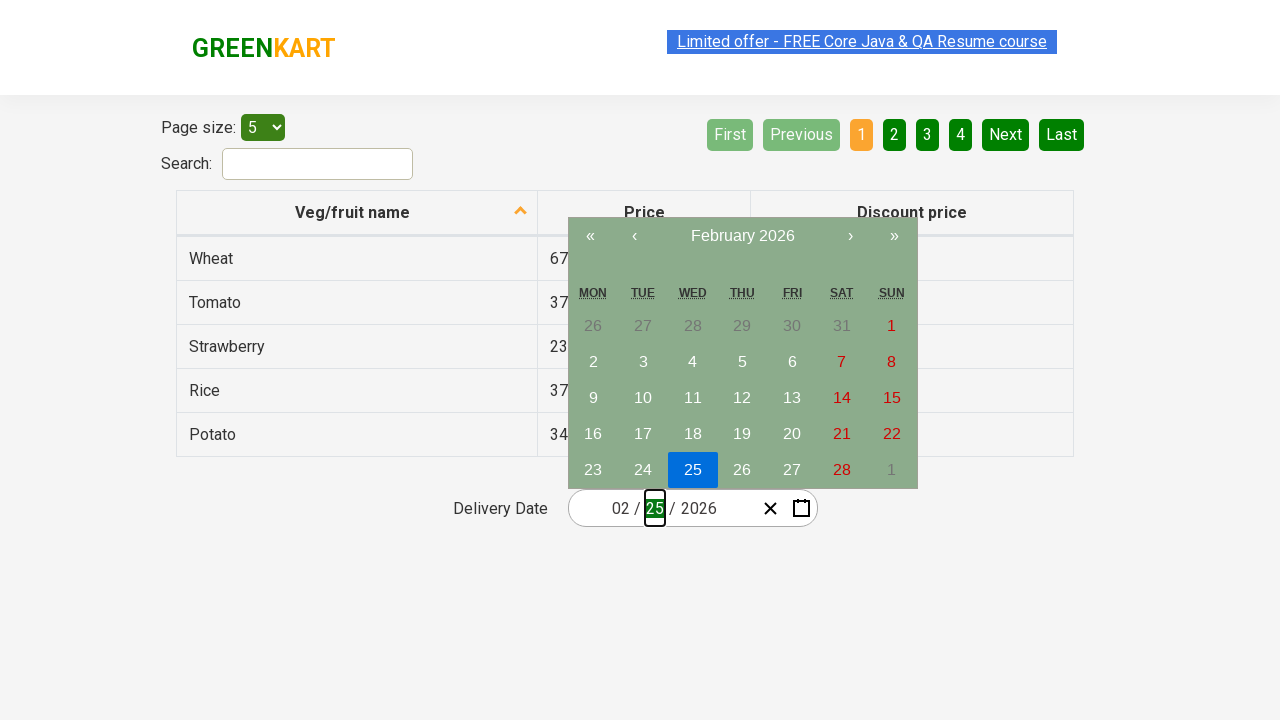

Clicked navigation label to navigate to year view (first click) at (742, 236) on .react-calendar__navigation__label
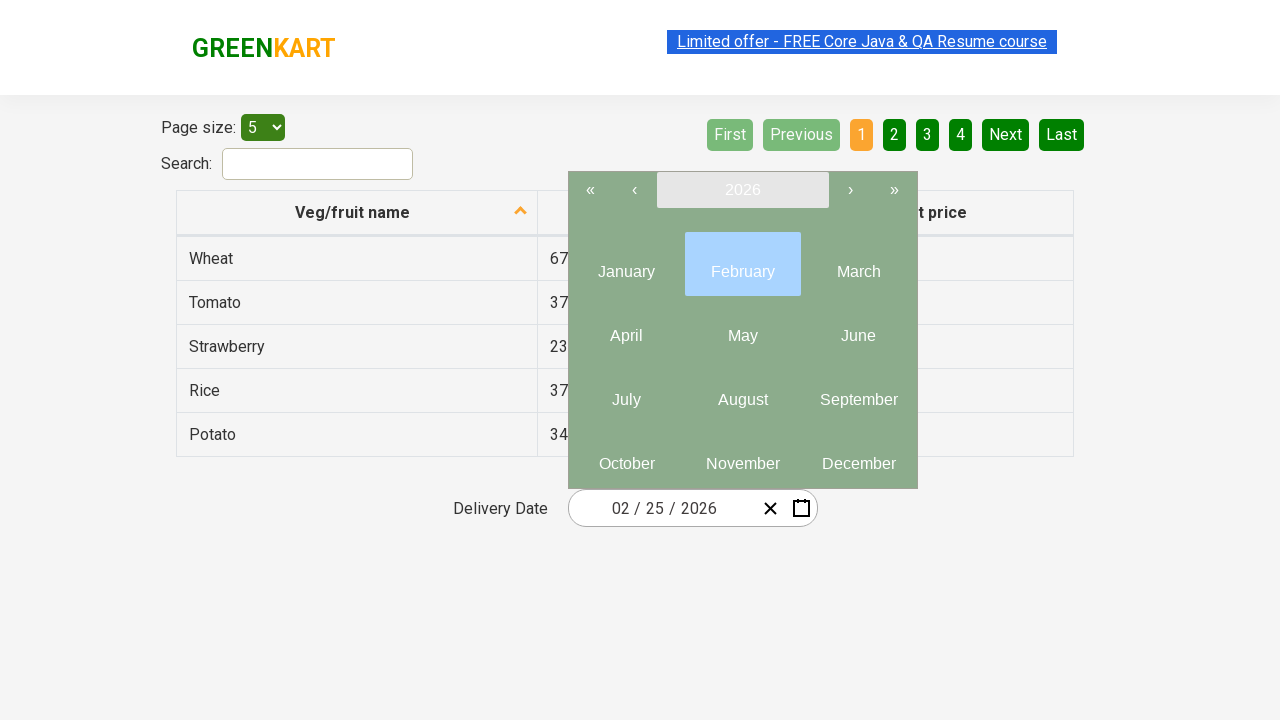

Clicked navigation label to navigate to year view (second click) at (742, 190) on .react-calendar__navigation__label
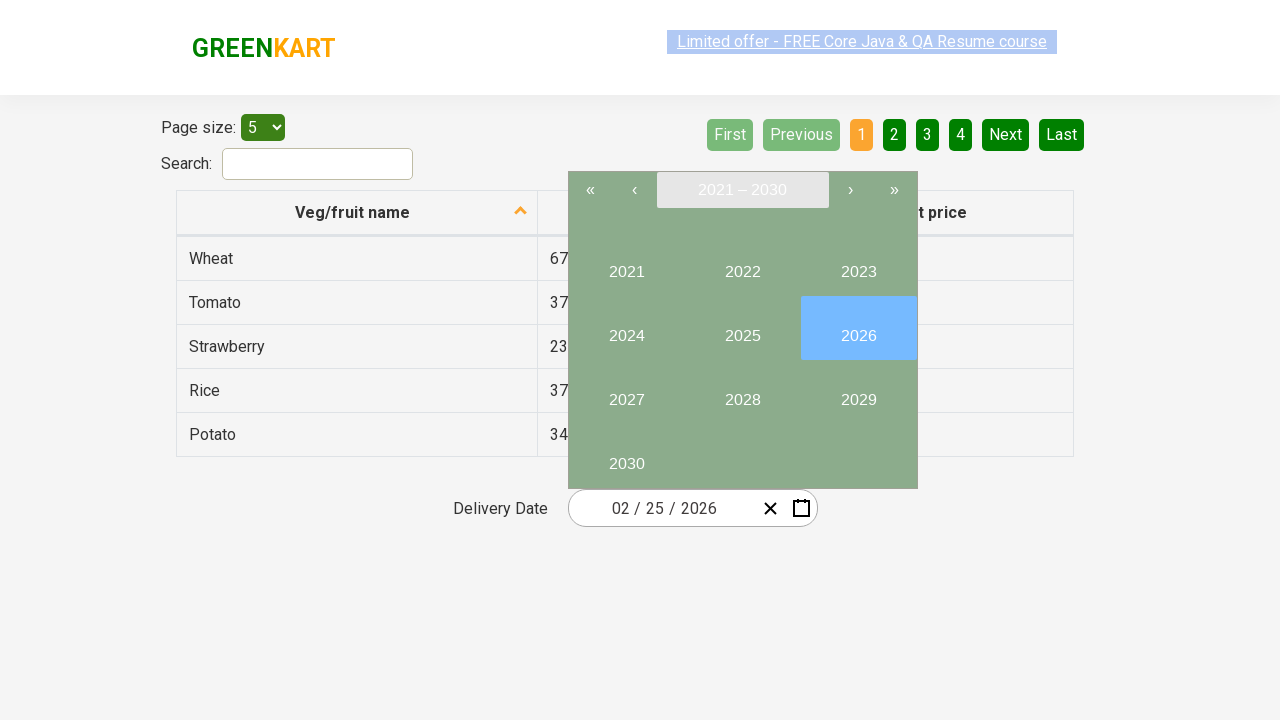

Selected year 2024 from calendar at (626, 328) on internal:text="2024"i
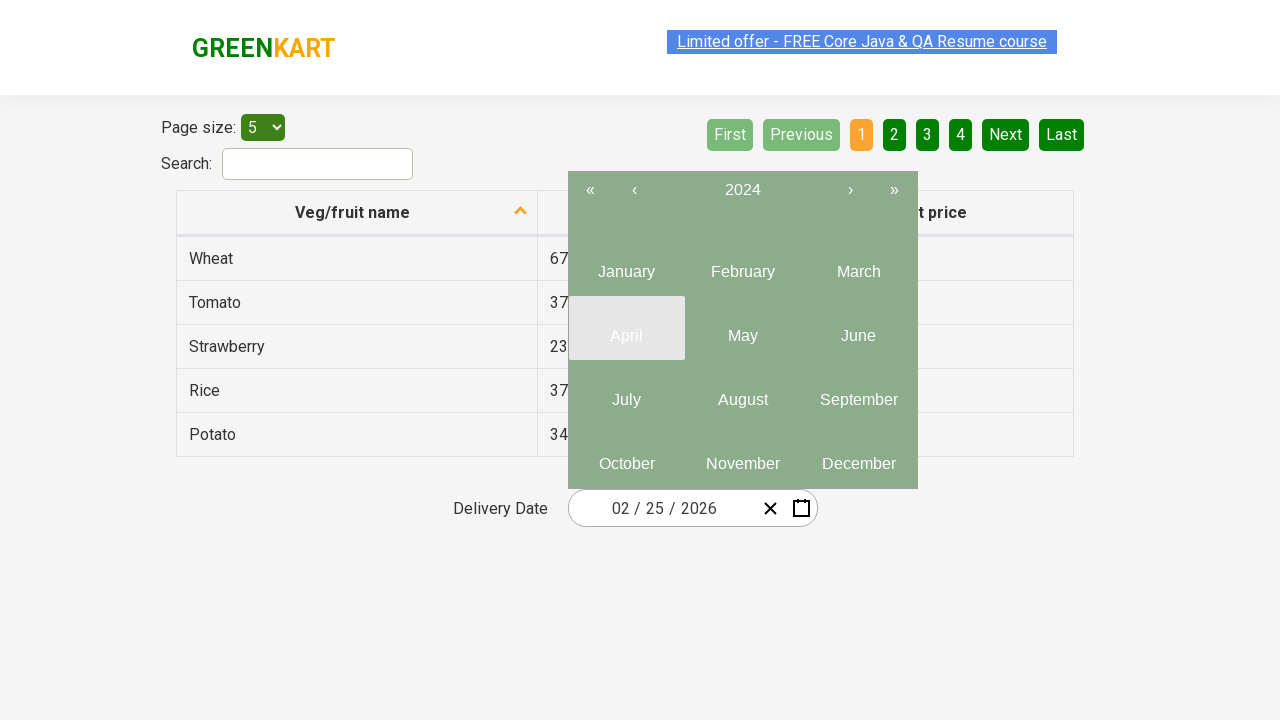

Selected month 9 (September) from calendar at (858, 392) on .react-calendar__year-view__months__month >> nth=8
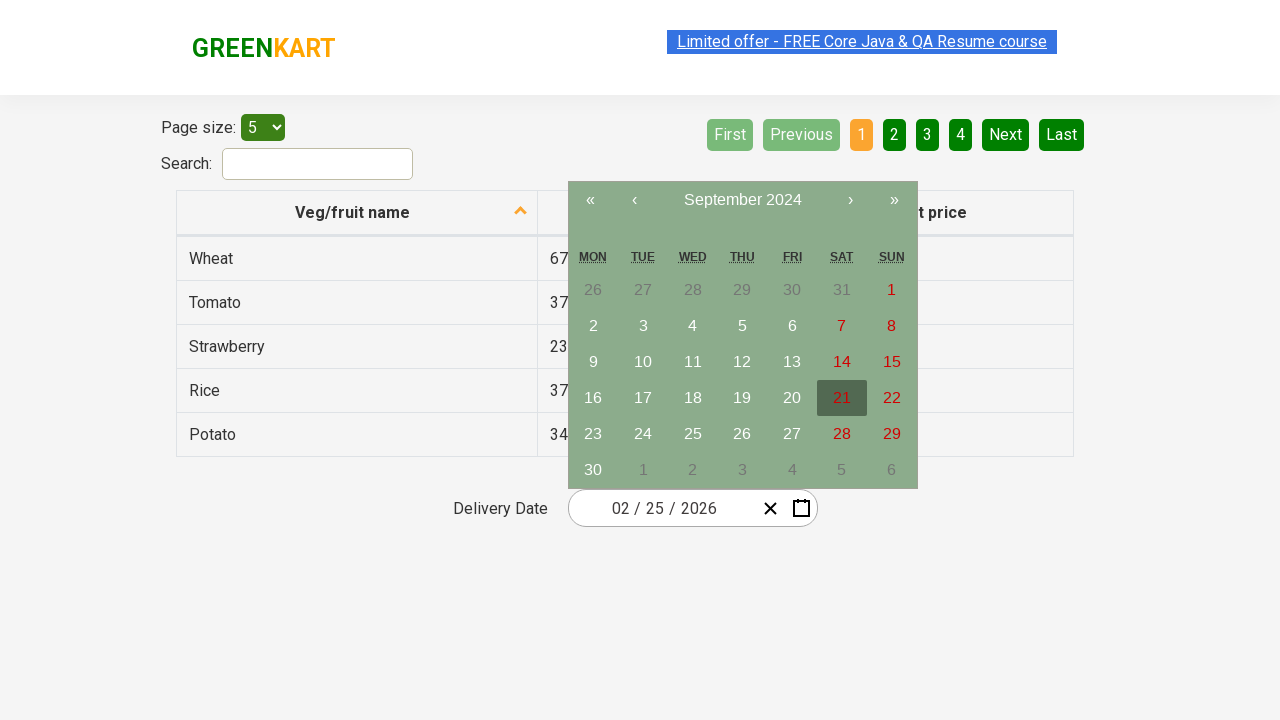

Selected day 12 from calendar at (742, 362) on //abbr[text()="12"]
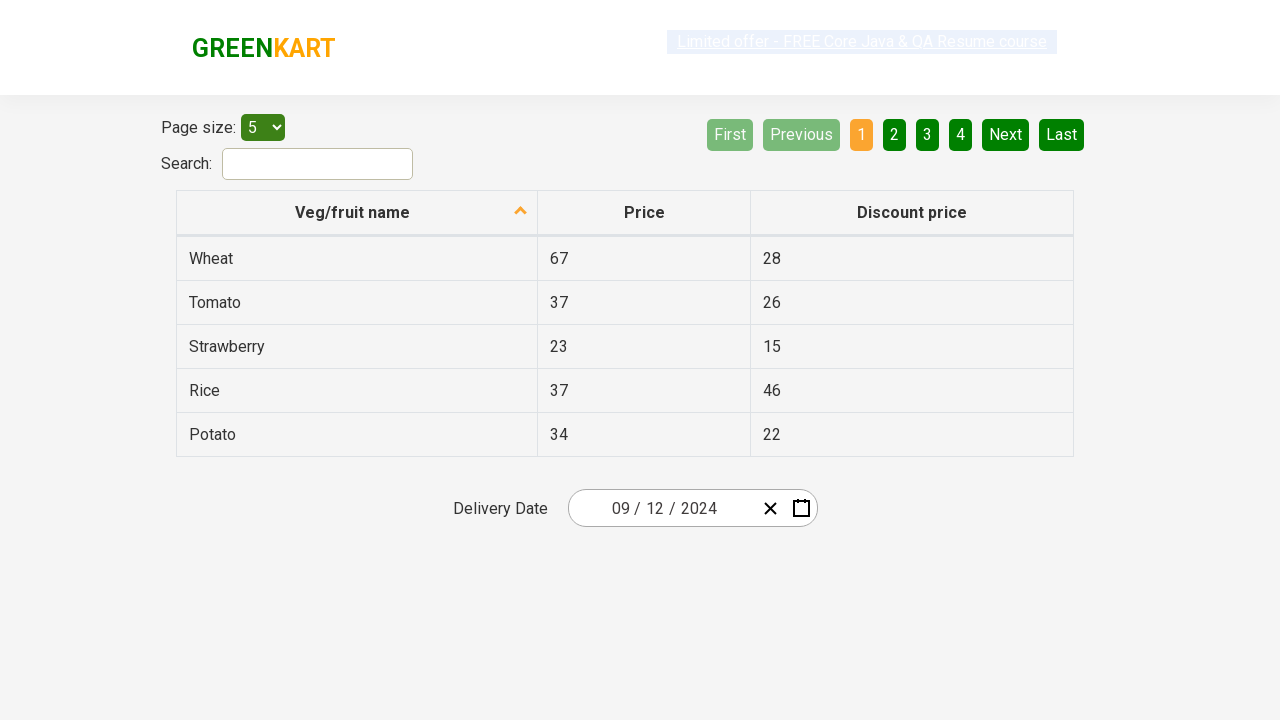

Retrieved actual day value: 12
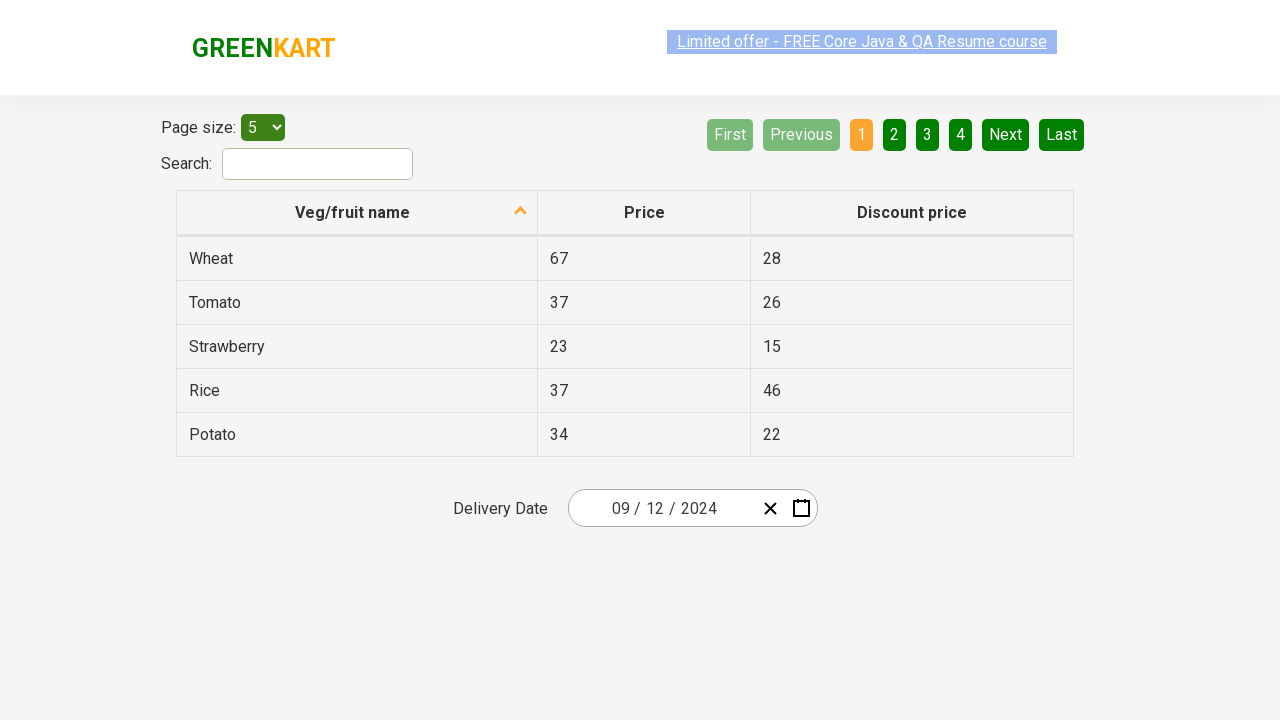

Retrieved actual month value: 9
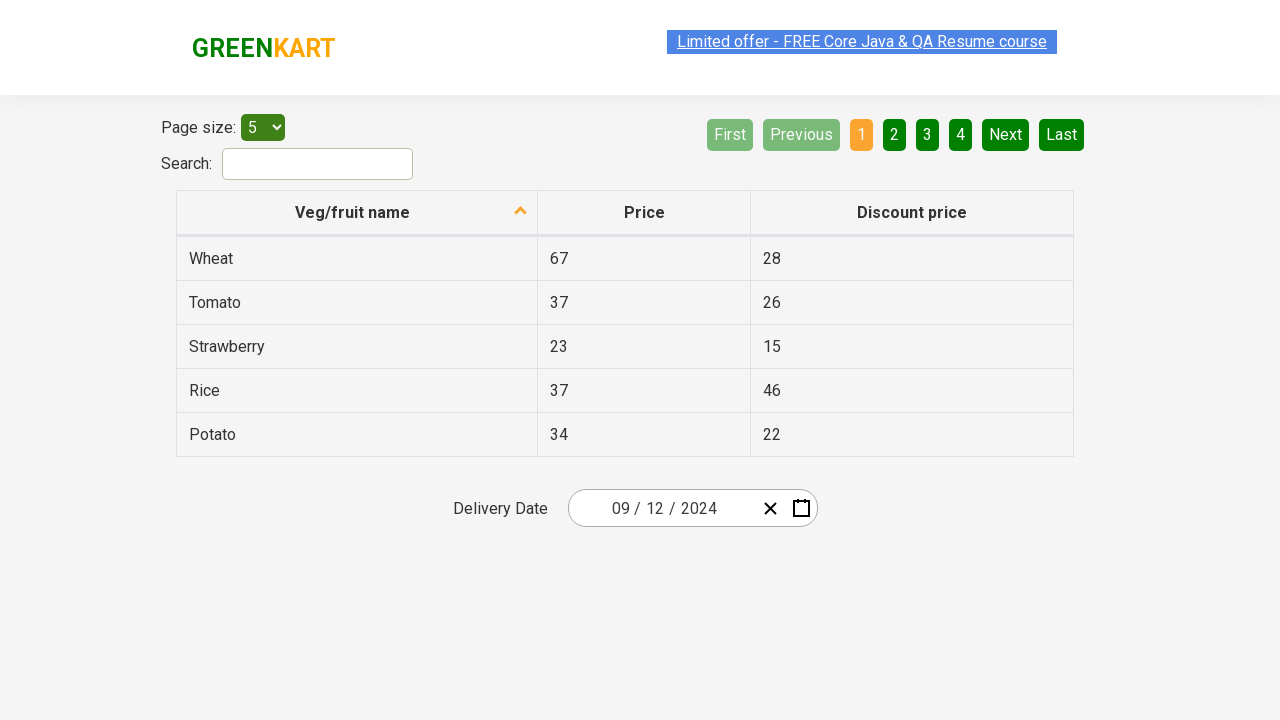

Retrieved actual year value: 2024
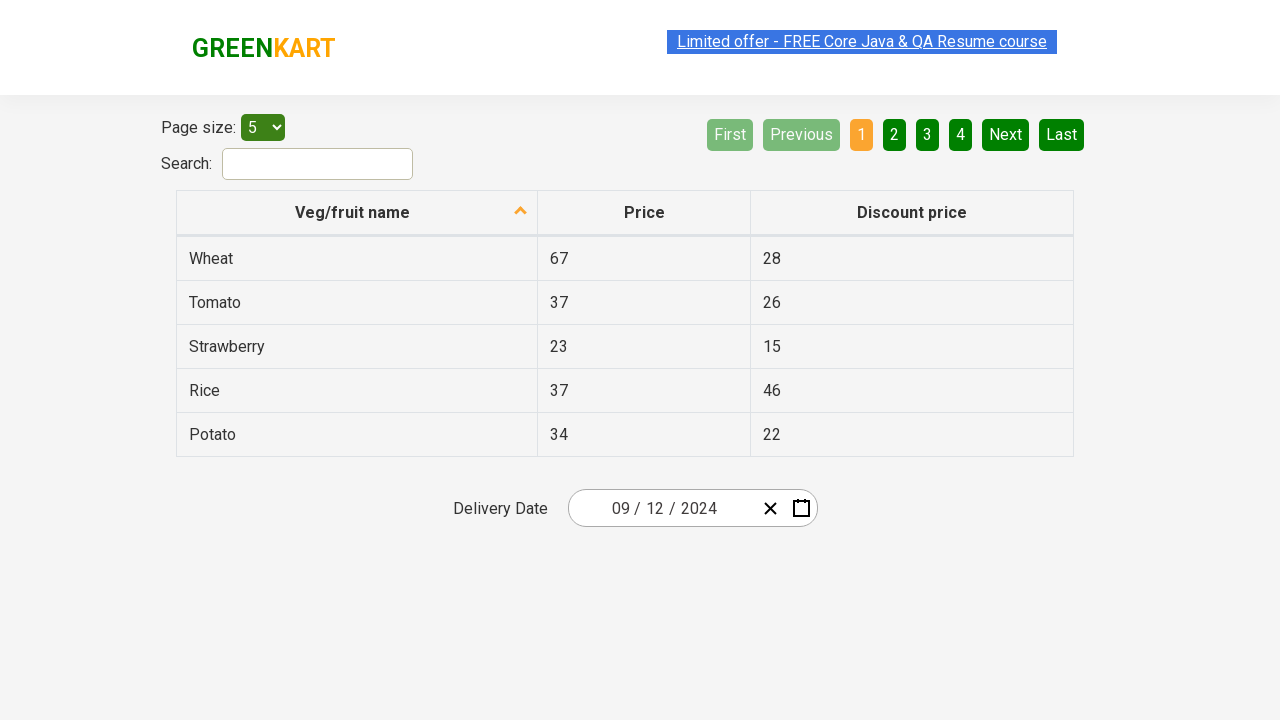

Verified day value matches expected: 12
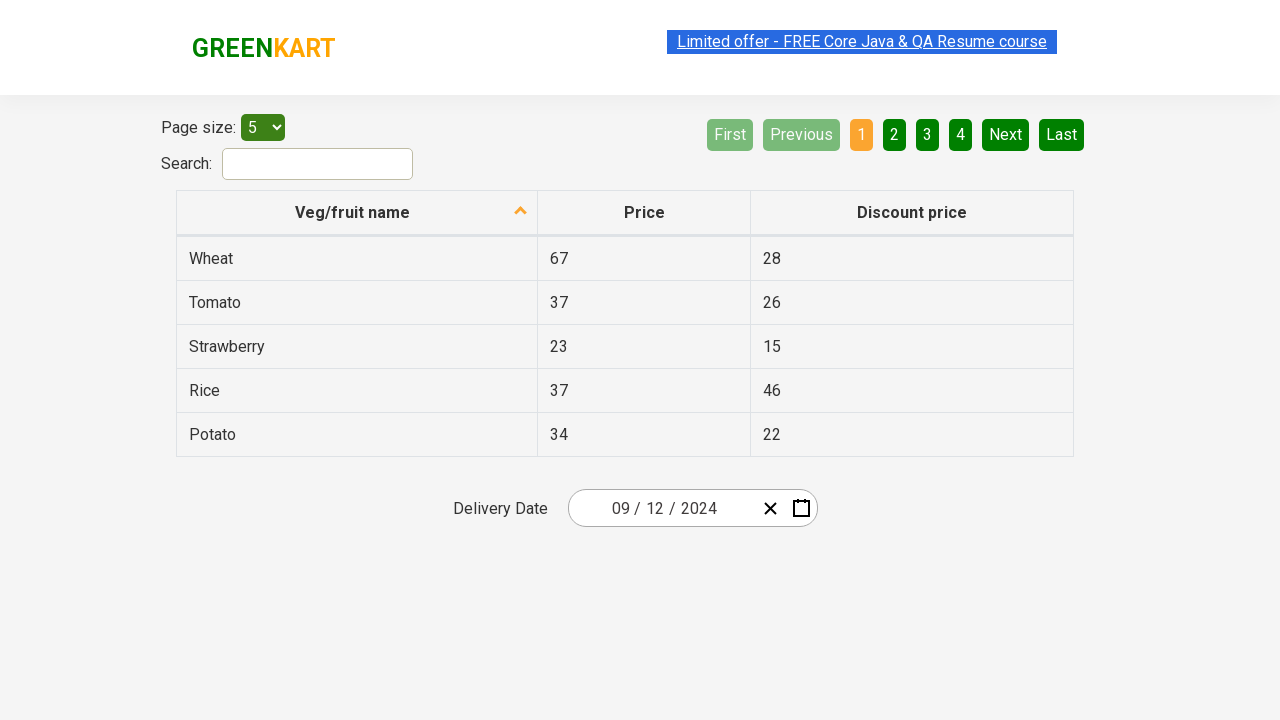

Verified month value matches expected: 9
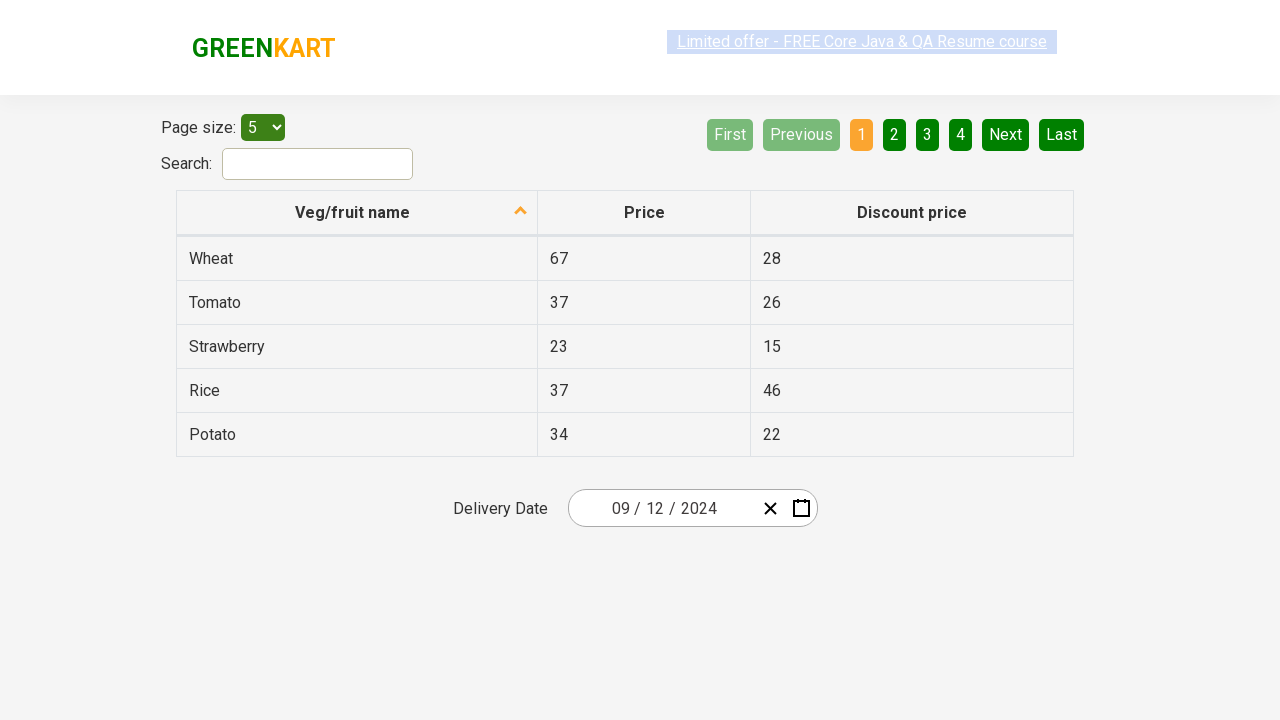

Verified year value matches expected: 2024
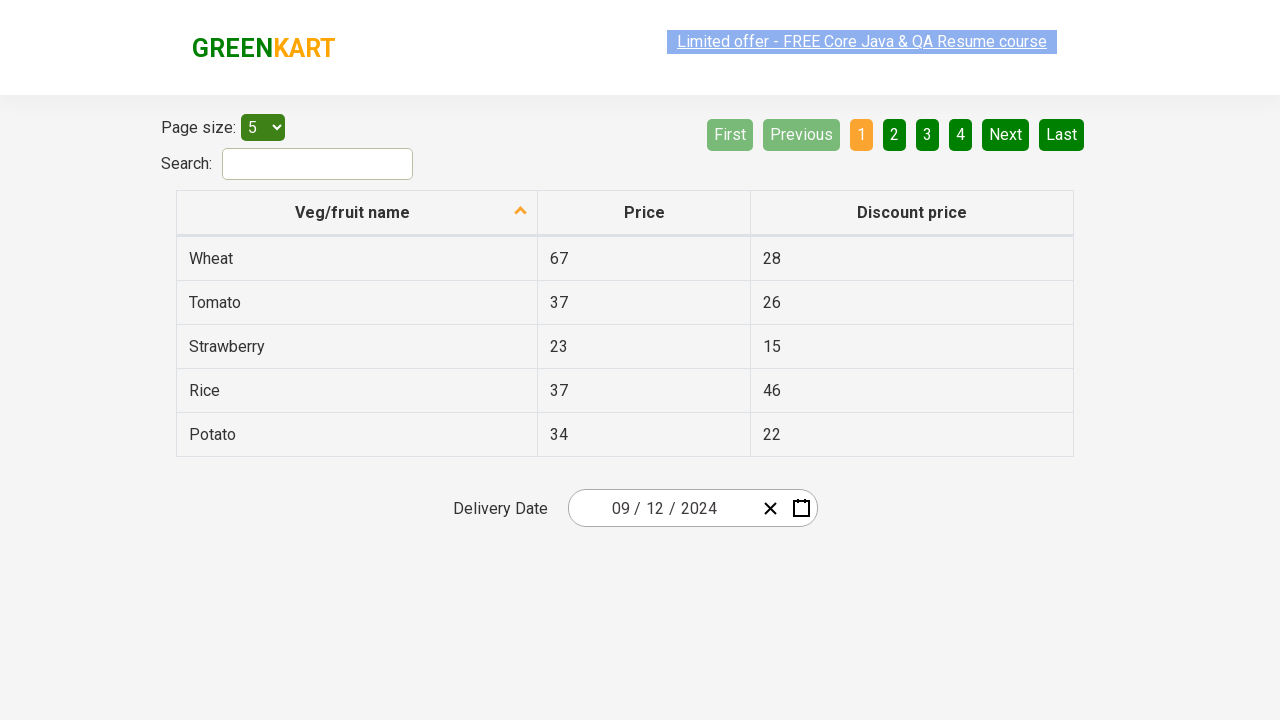

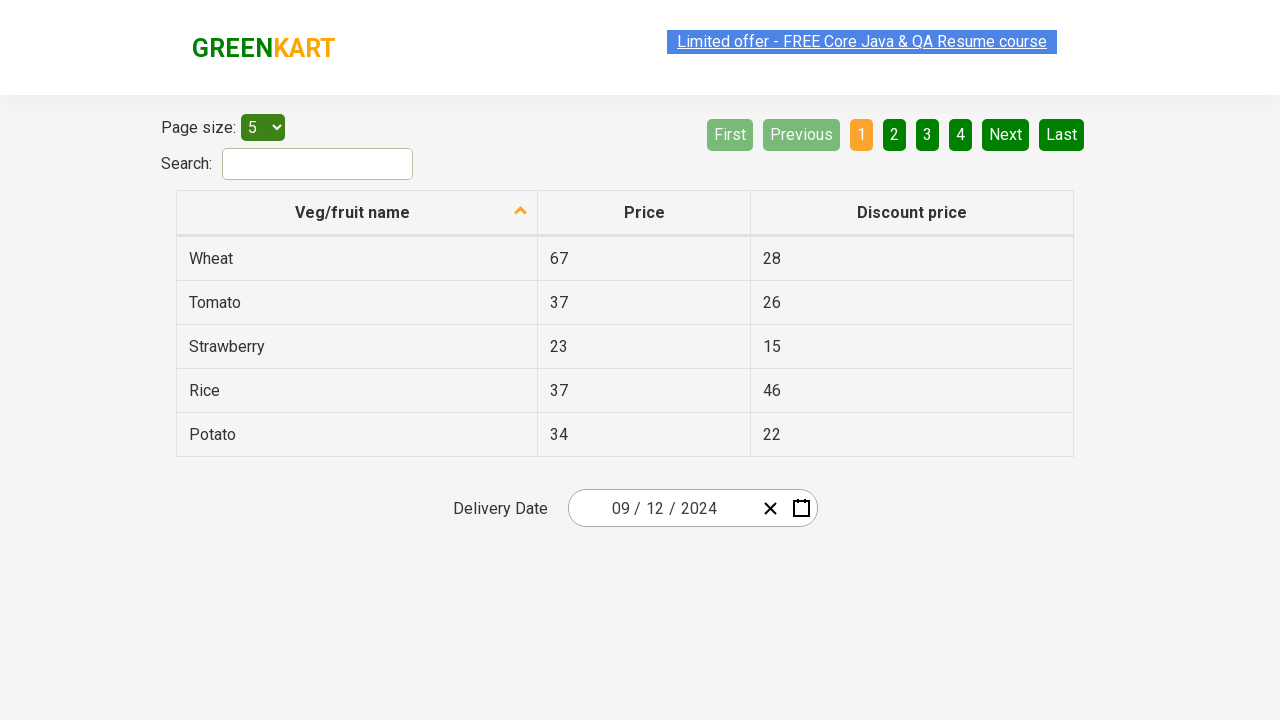